Tests slider functionality by dragging a slider element horizontally on a test blog page

Starting URL: http://only-testing-blog.blogspot.in/2014/09/selectable.html

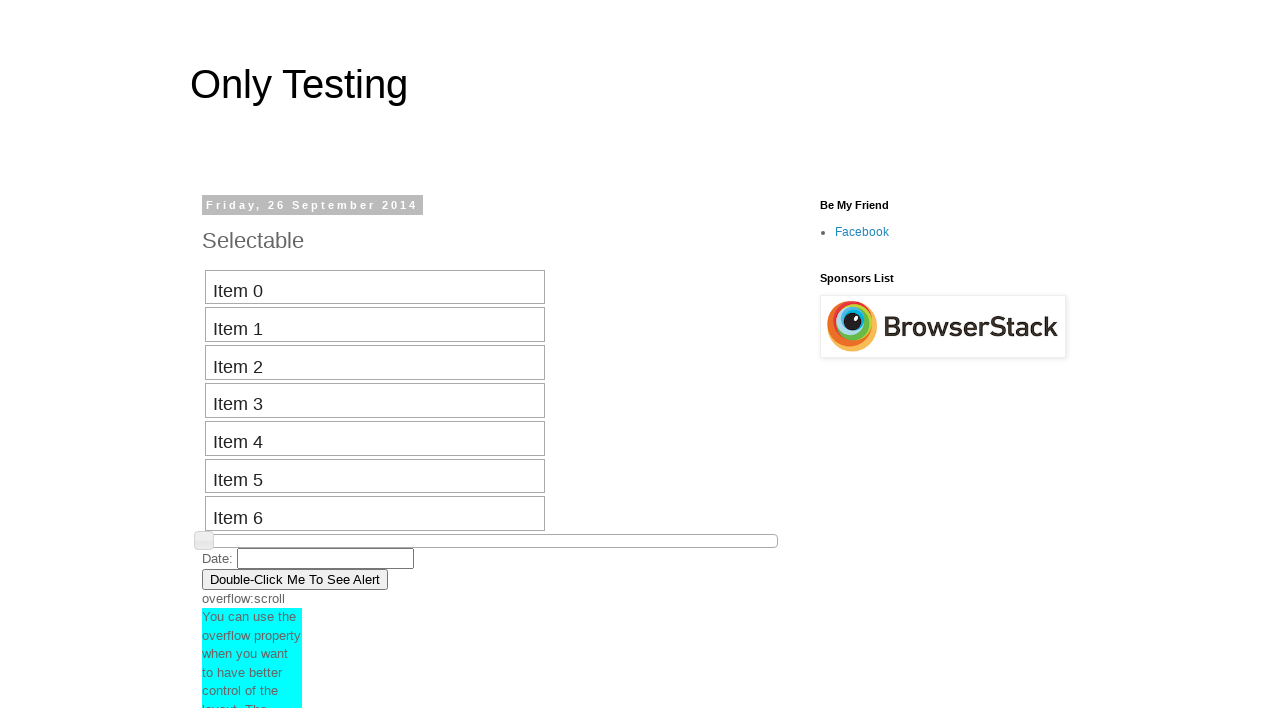

Navigated to test blog page with slider element
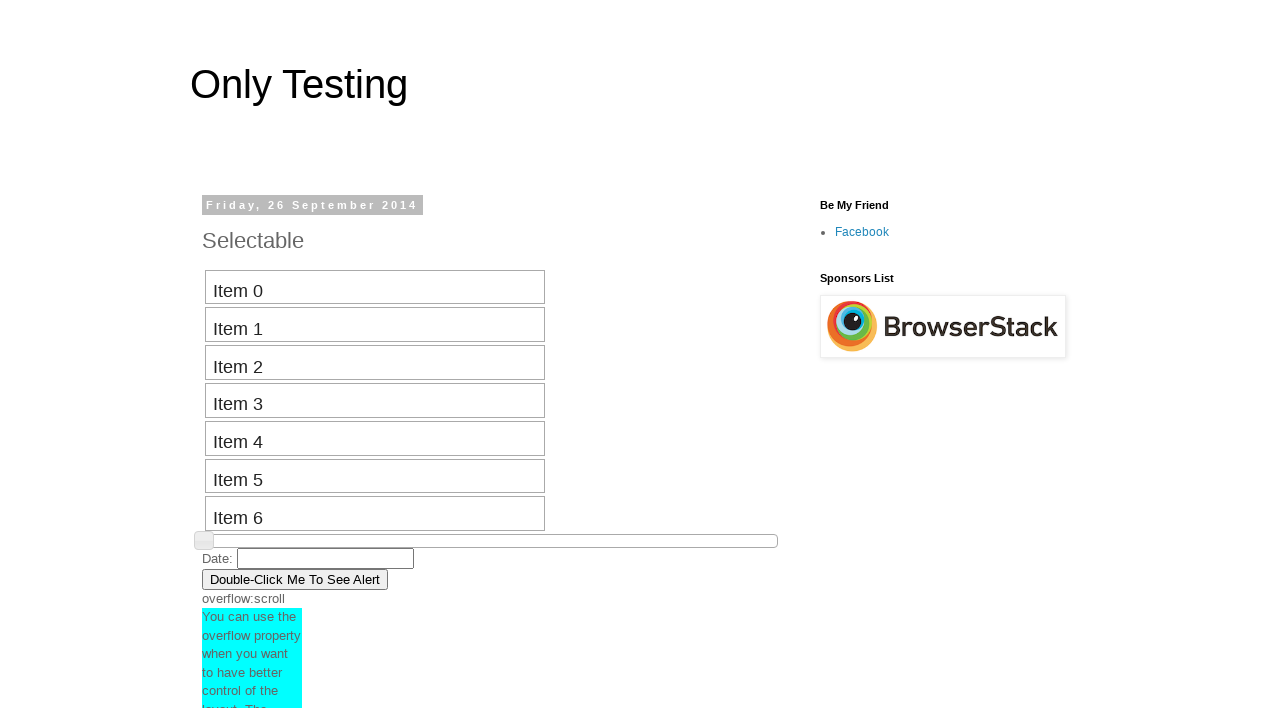

Located slider element
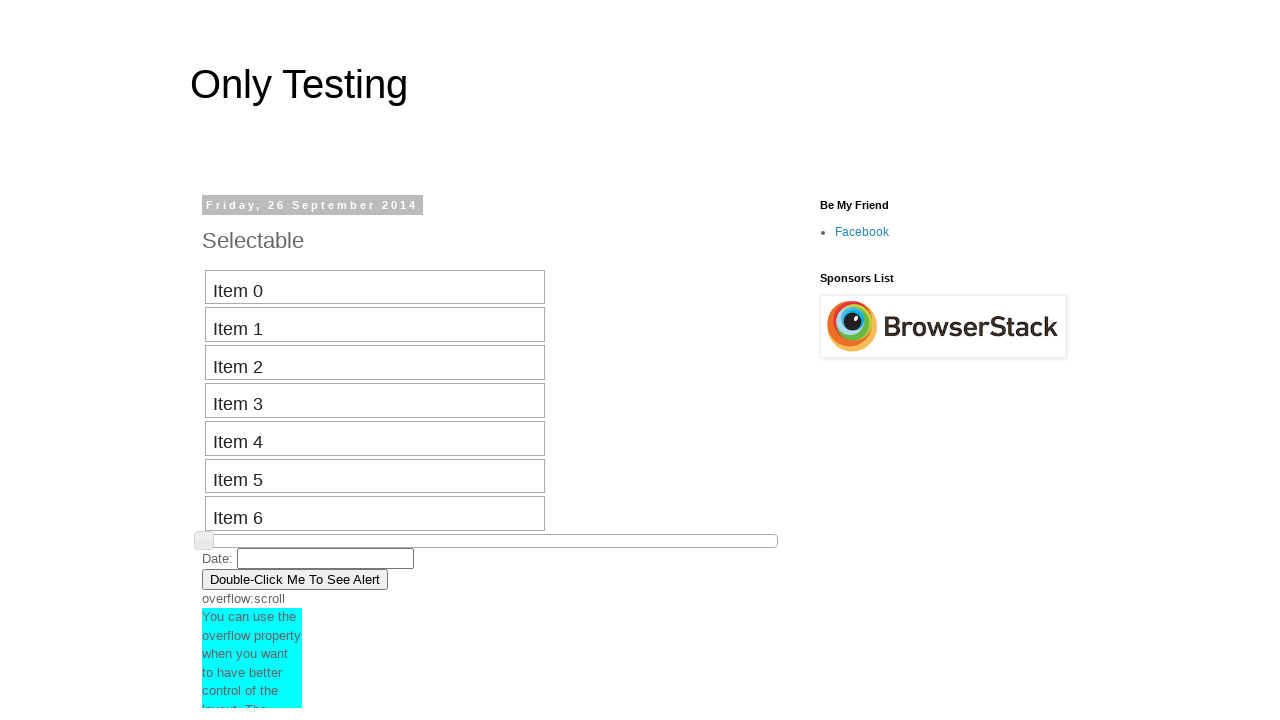

Retrieved slider bounding box dimensions
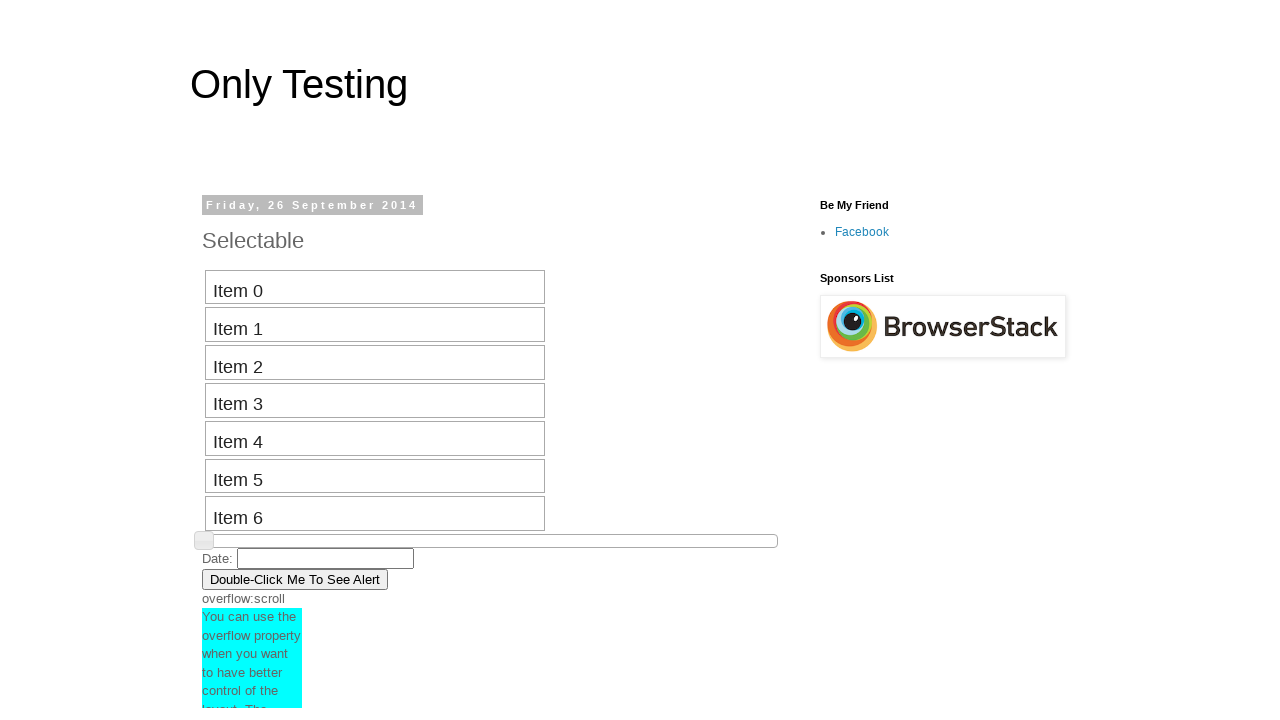

Moved mouse to center of slider element at (490, 541)
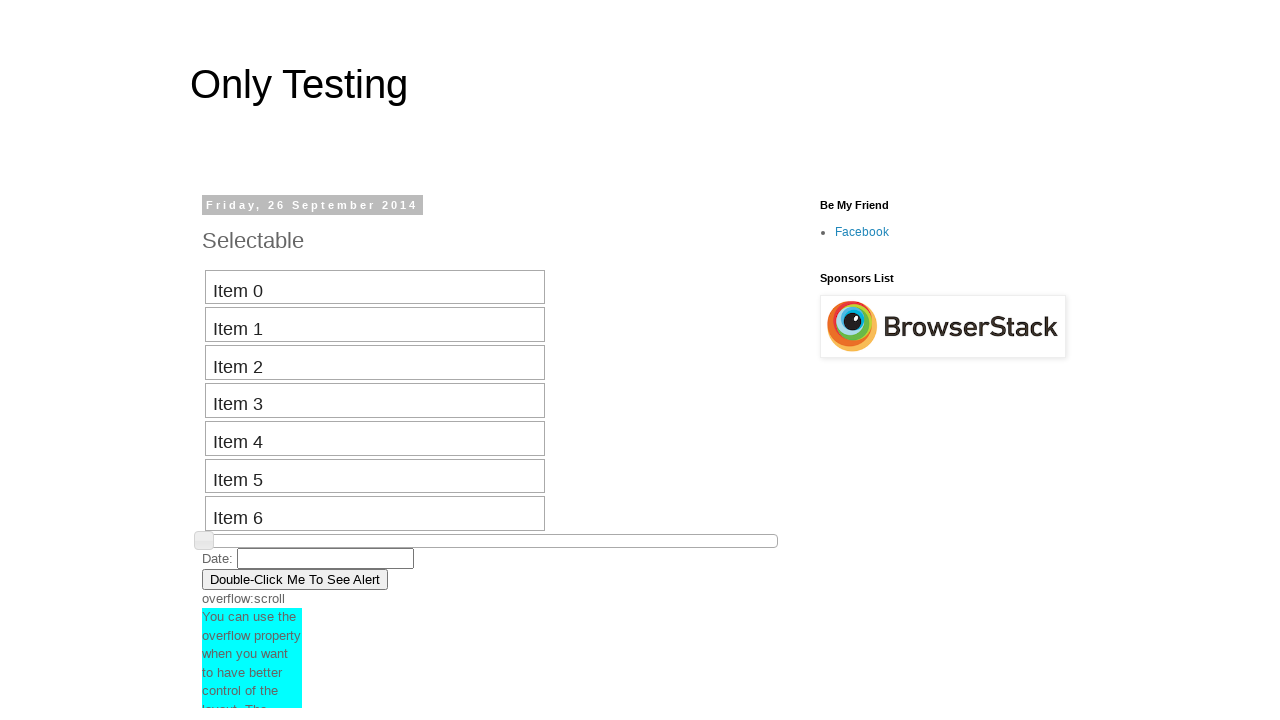

Pressed mouse button down on slider at (490, 541)
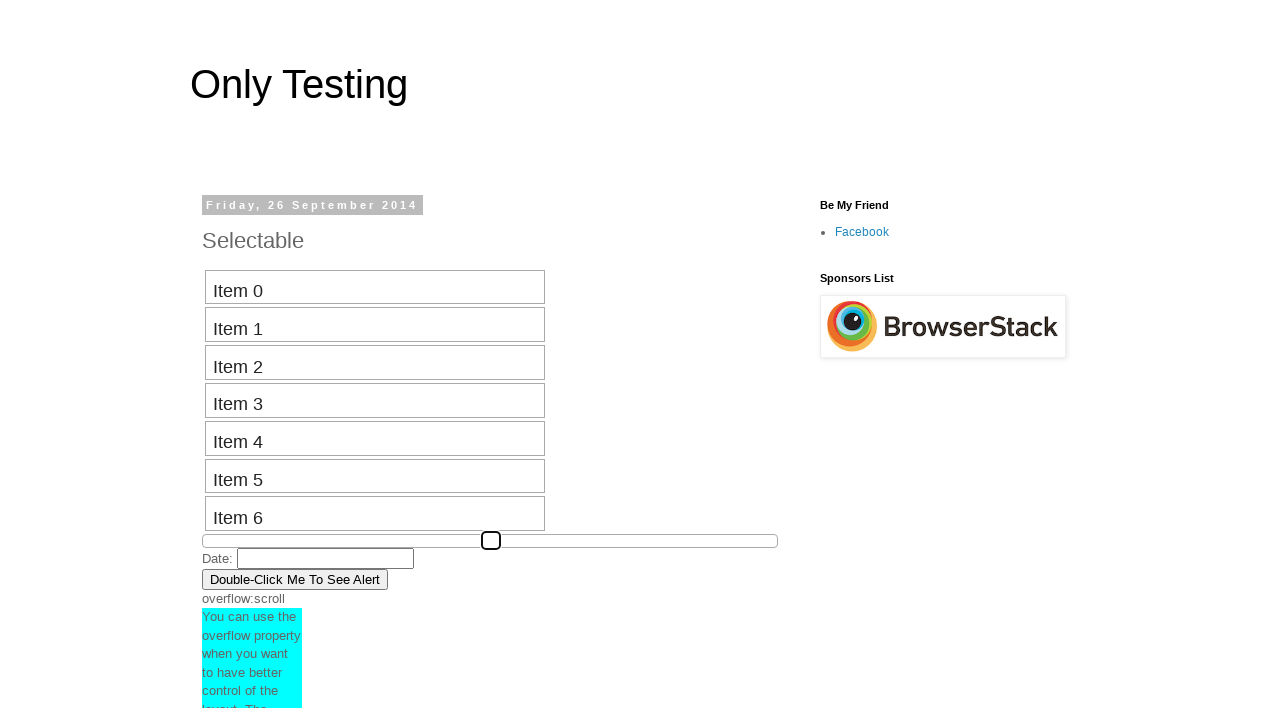

Dragged slider 100 pixels to the right at (590, 541)
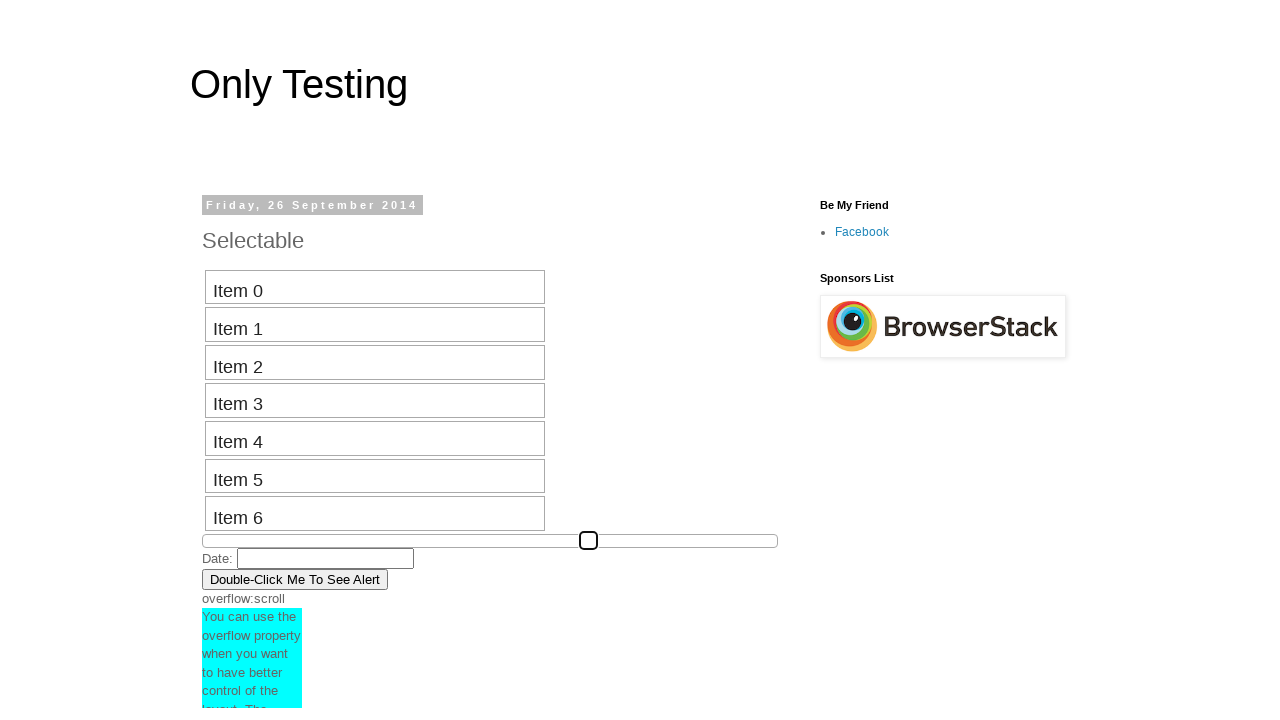

Released mouse button to complete slider drag at (590, 541)
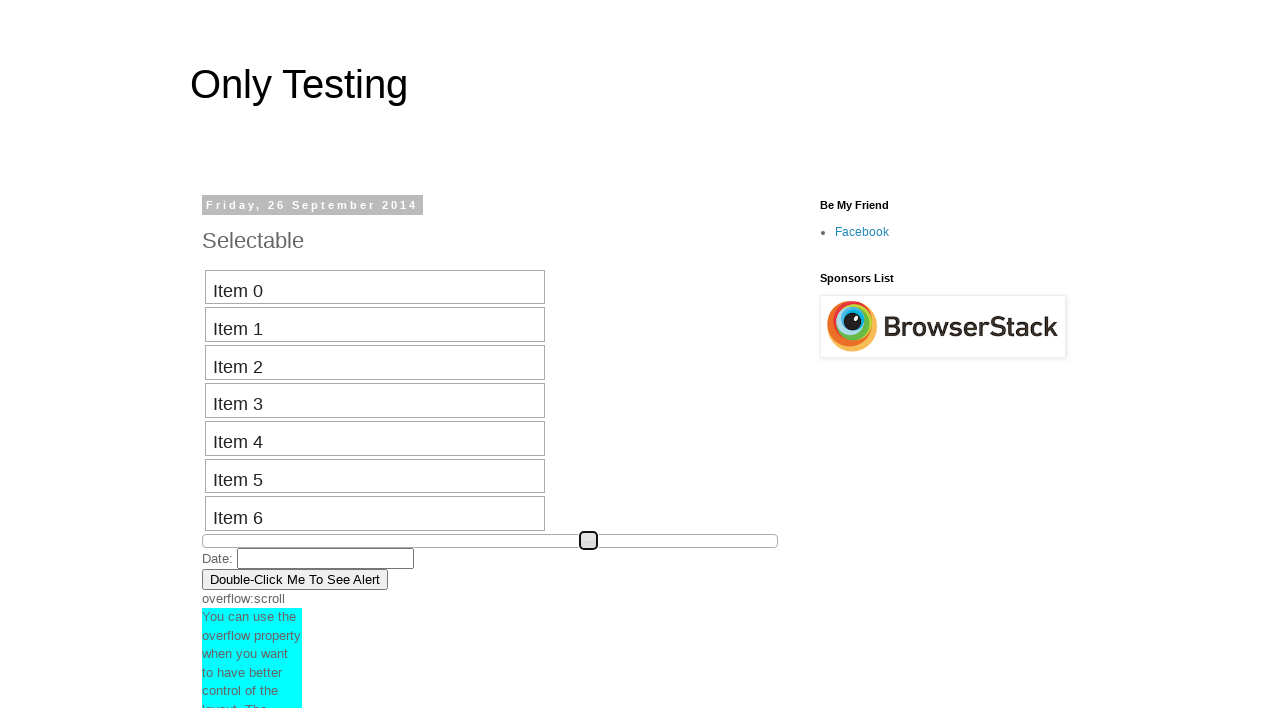

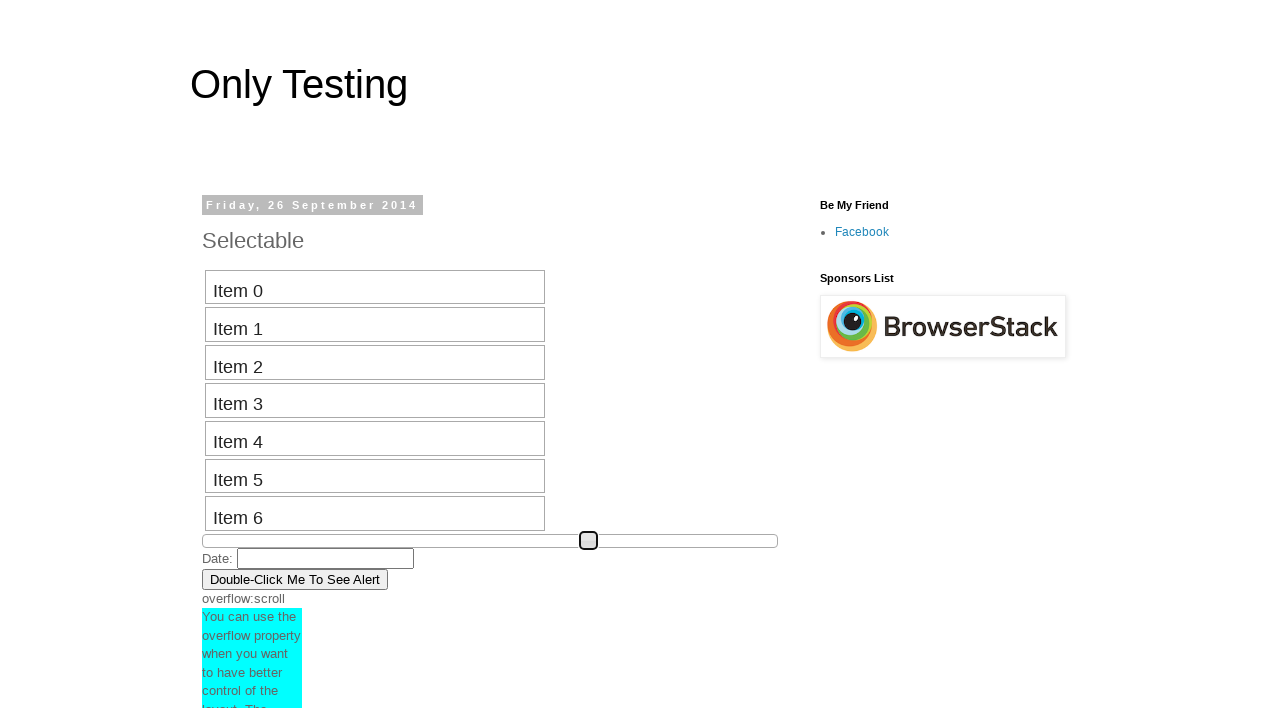